Tests JavaScript alert handling by clicking a button that triggers an alert and accepting it

Starting URL: https://demo.automationtesting.in/Alerts.html

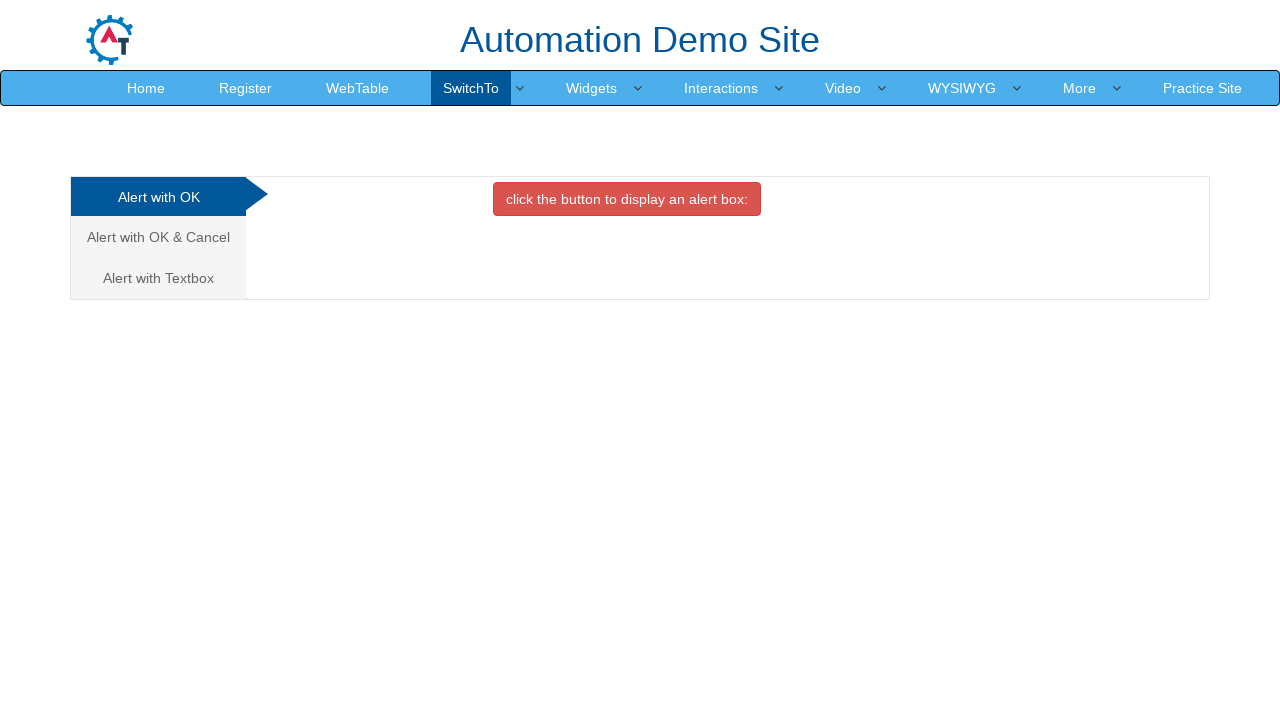

Set up alert handler to automatically accept dialogs
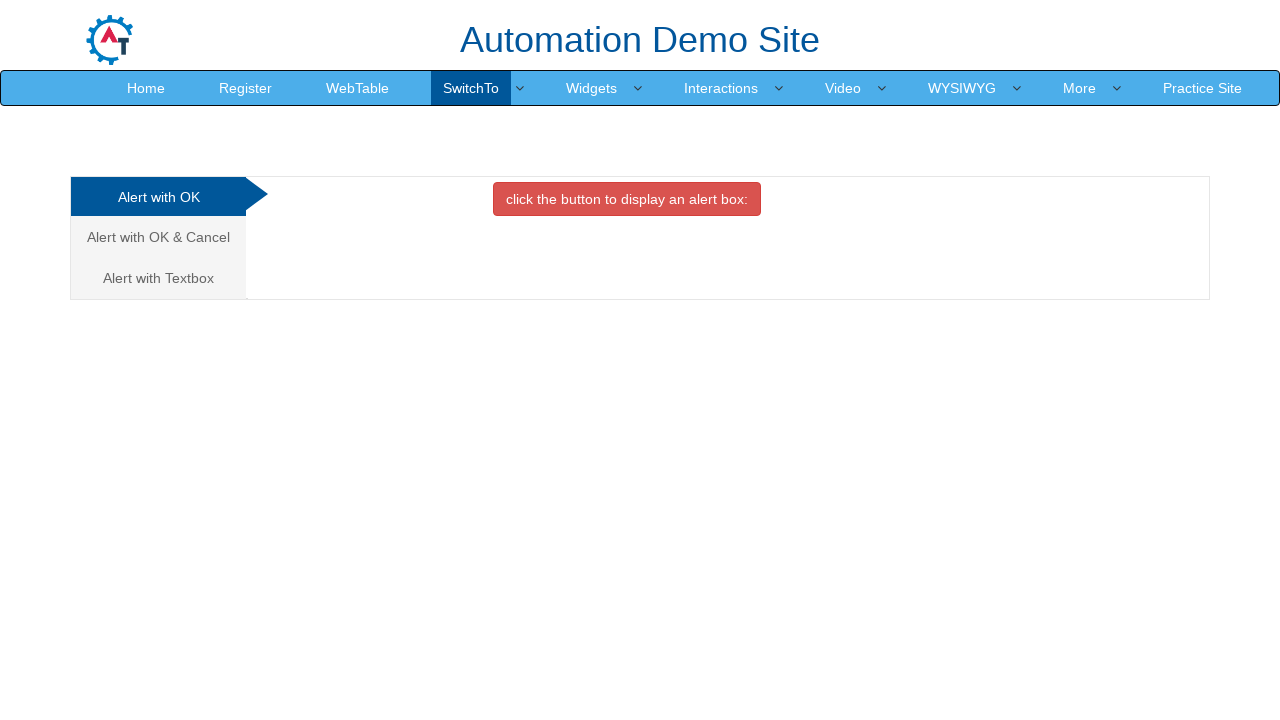

Clicked button to trigger JavaScript alert at (627, 199) on xpath=//*[@id='OKTab']/button
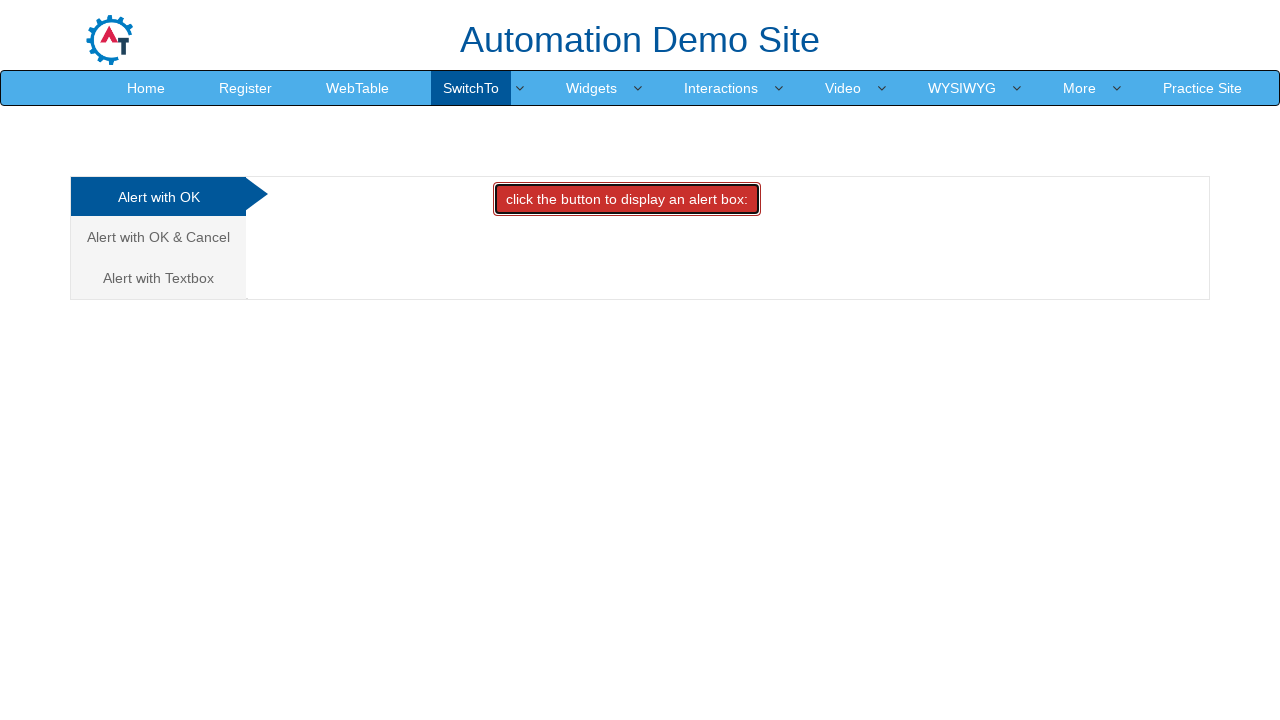

Waited 500ms for alert to be handled
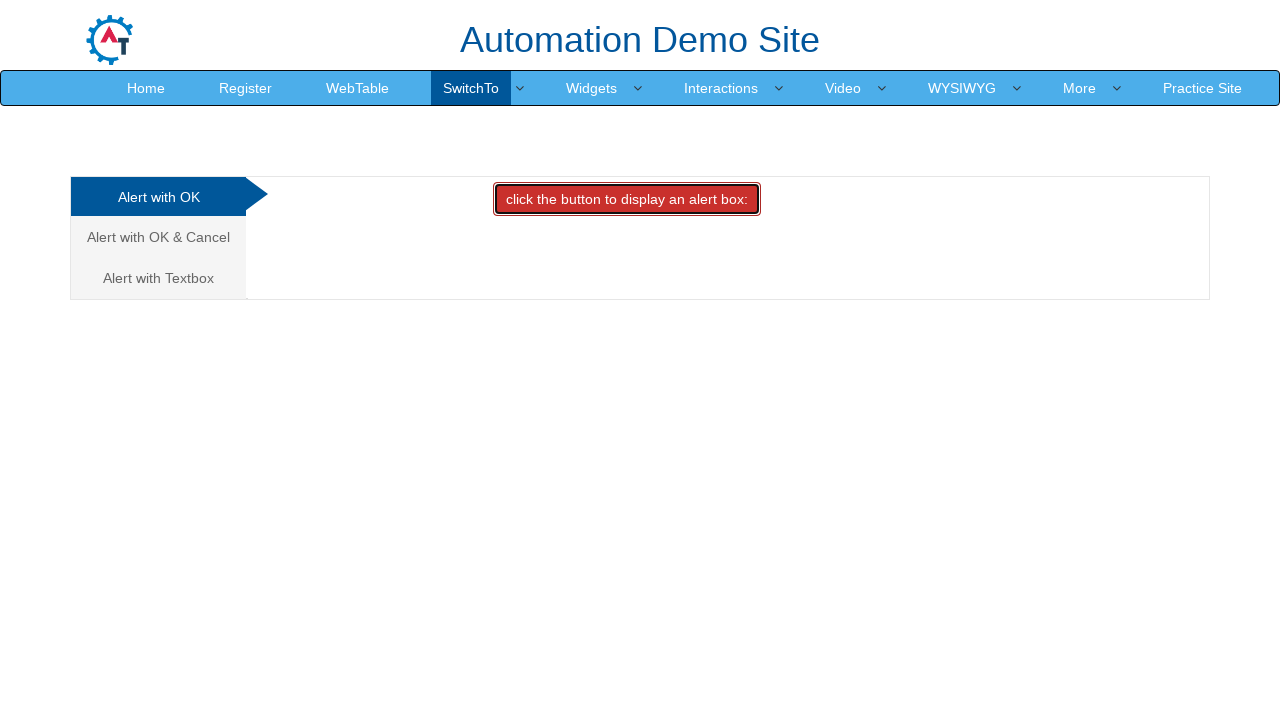

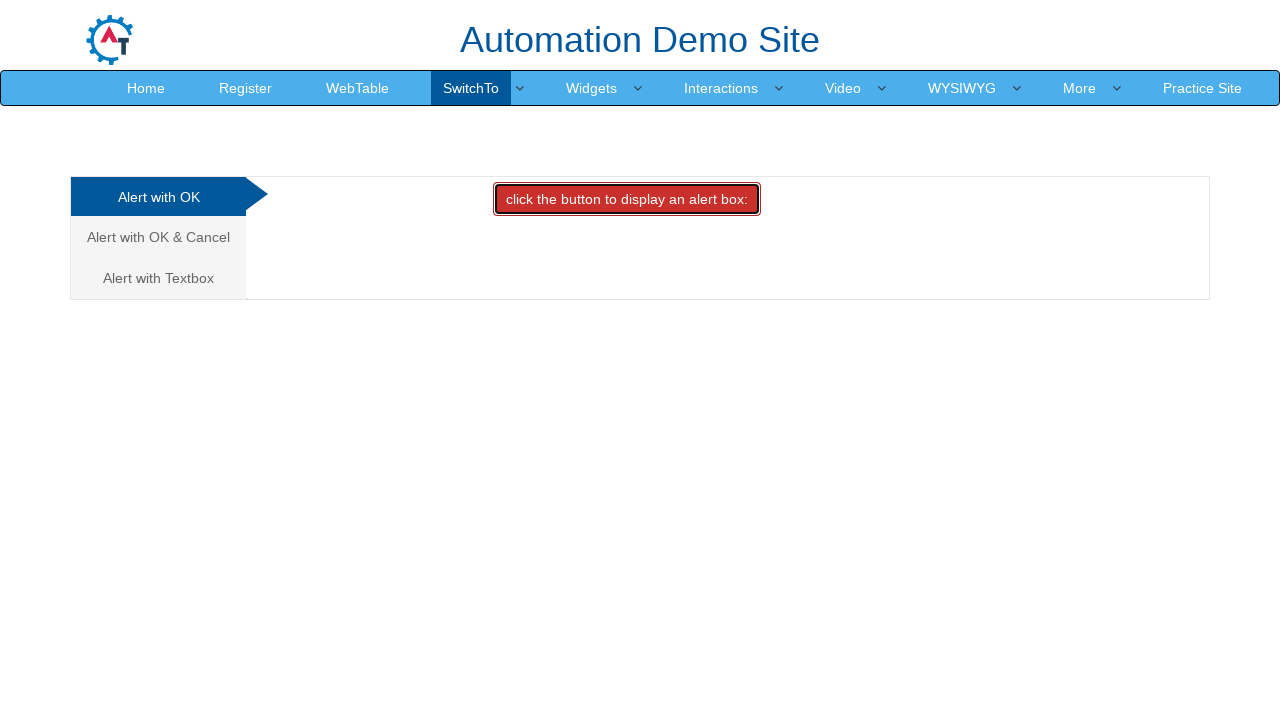